Navigates to Wise Quarter homepage and verifies the page title contains "Wise Quarter"

Starting URL: https://www.wisequarter.com

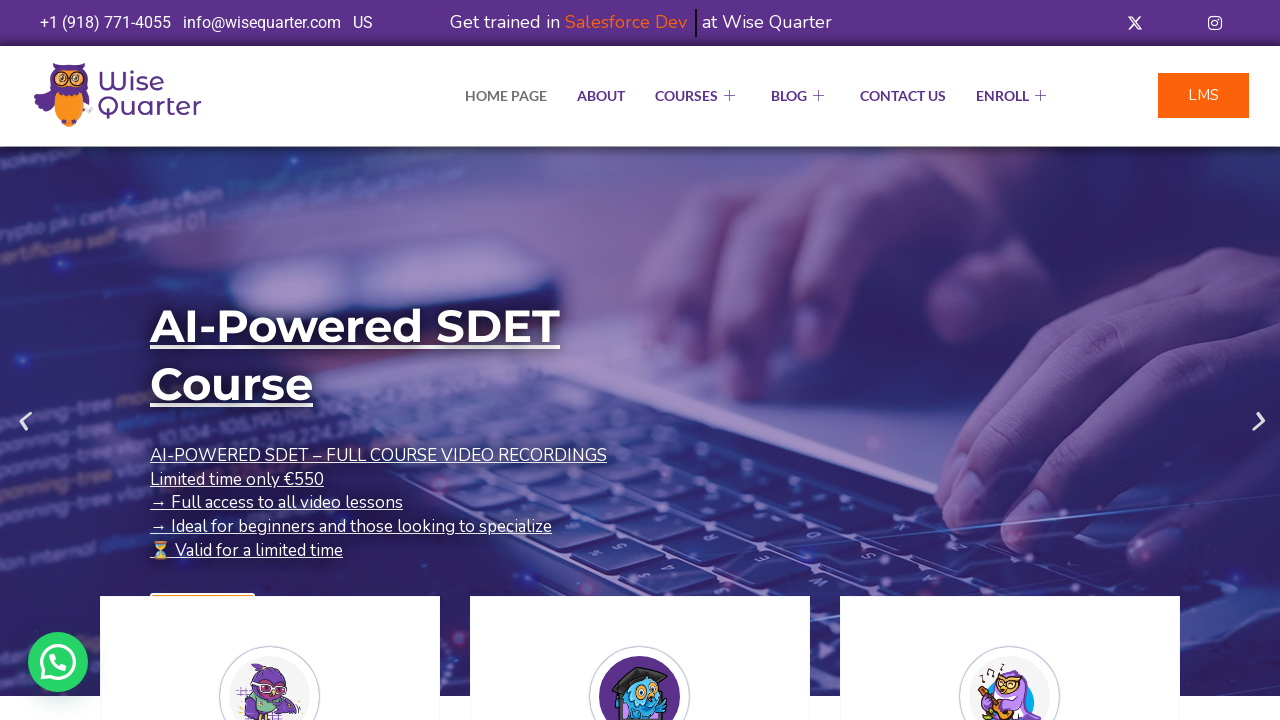

Waited for page DOM to finish loading
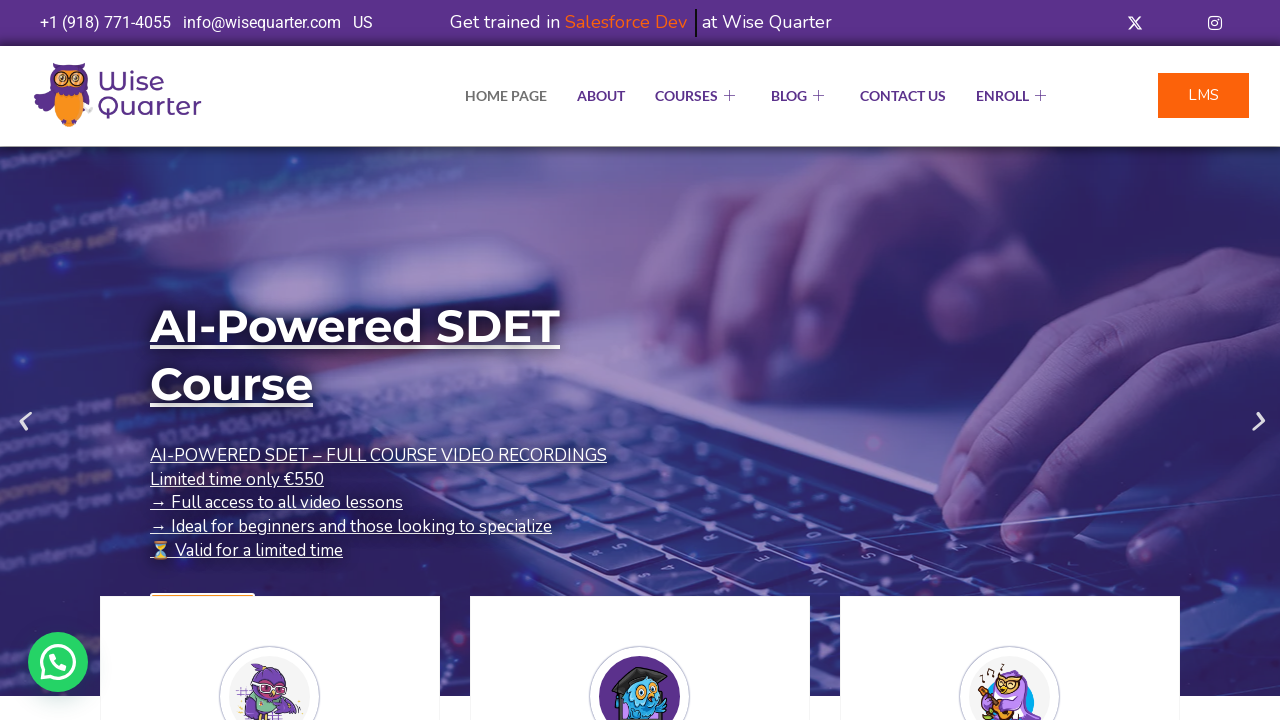

Verified page title contains 'Wise Quarter'
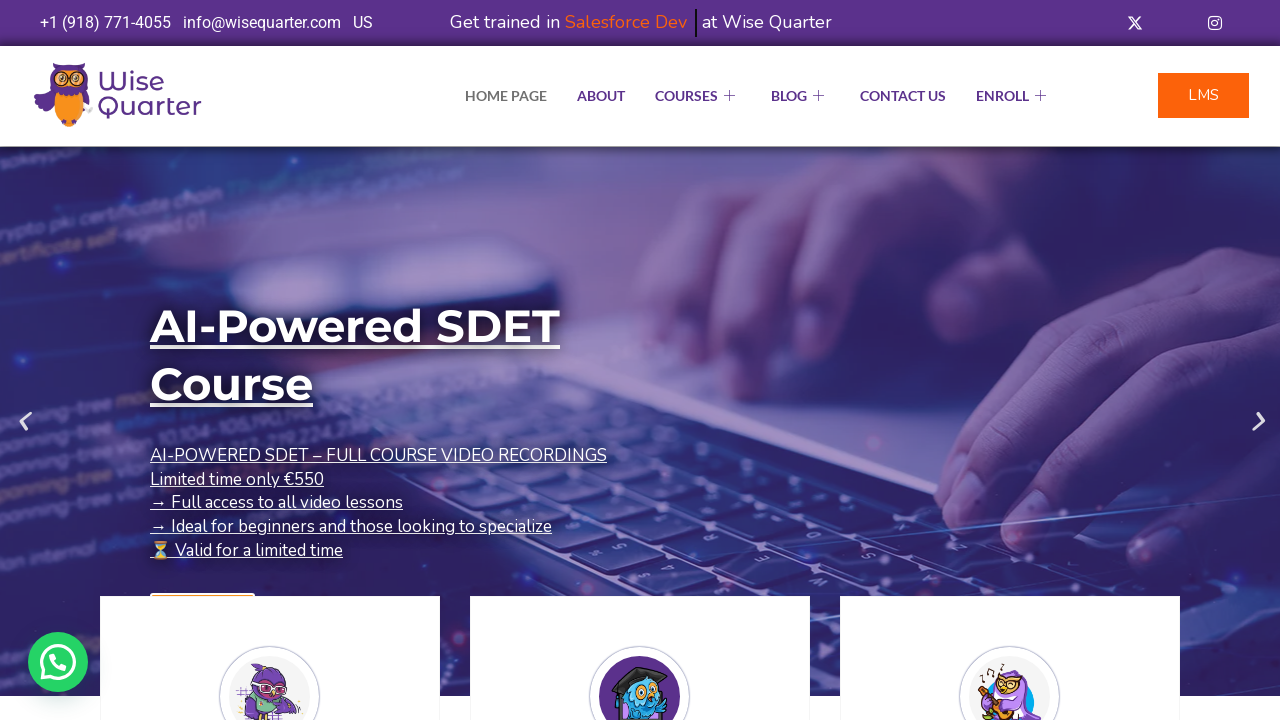

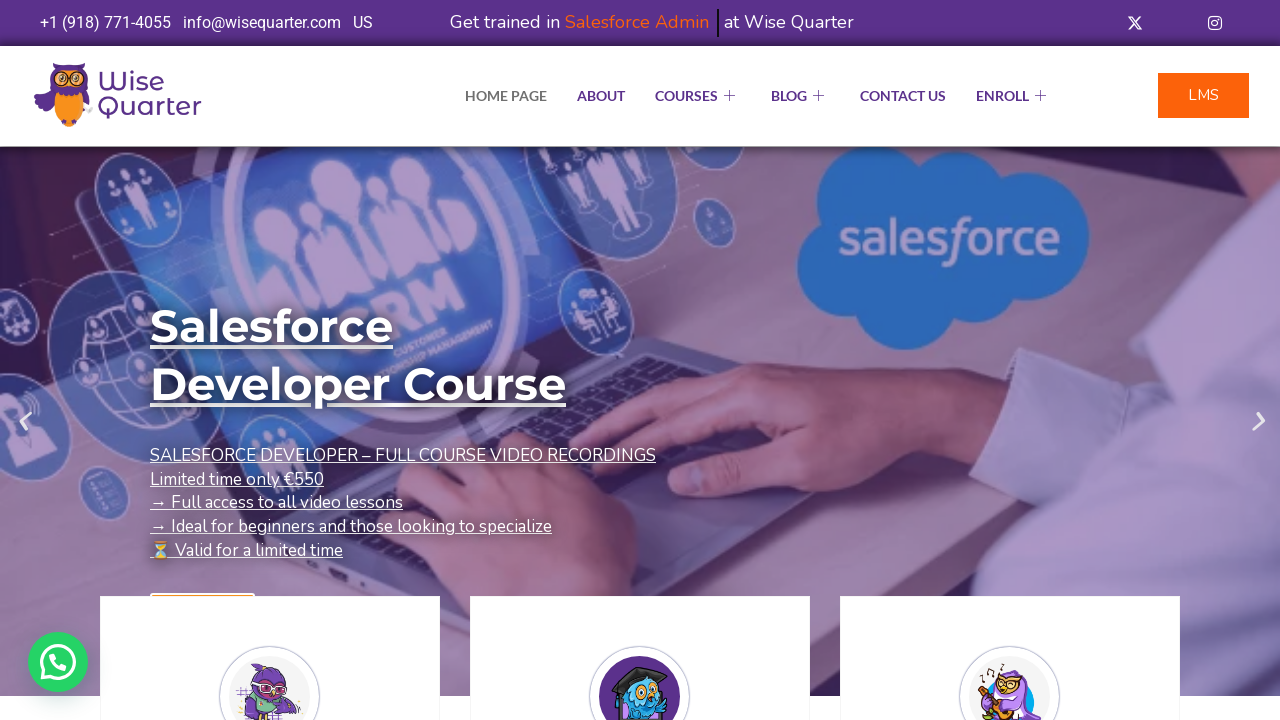